Navigates to a demo HTML page hosted on GitHub Pages and clicks on the first link found on the page.

Starting URL: https://prafpawar11.github.io/basicdemo.html

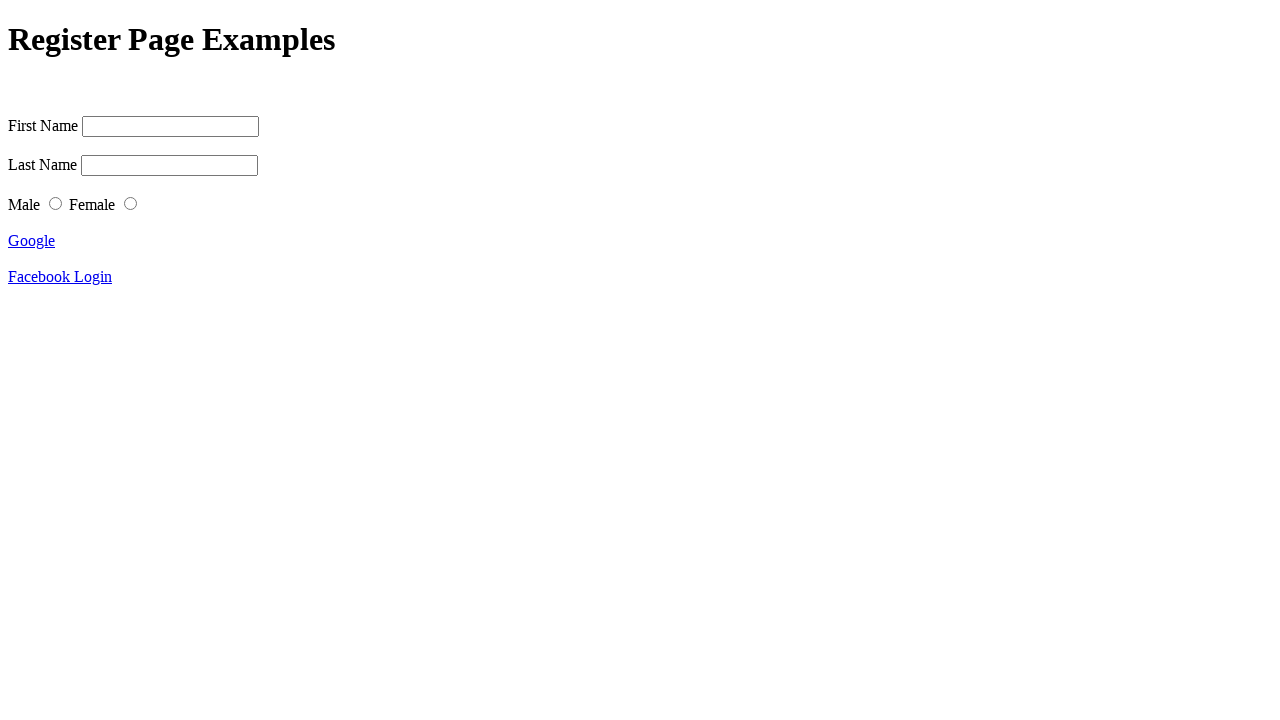

Navigated to demo HTML page on GitHub Pages
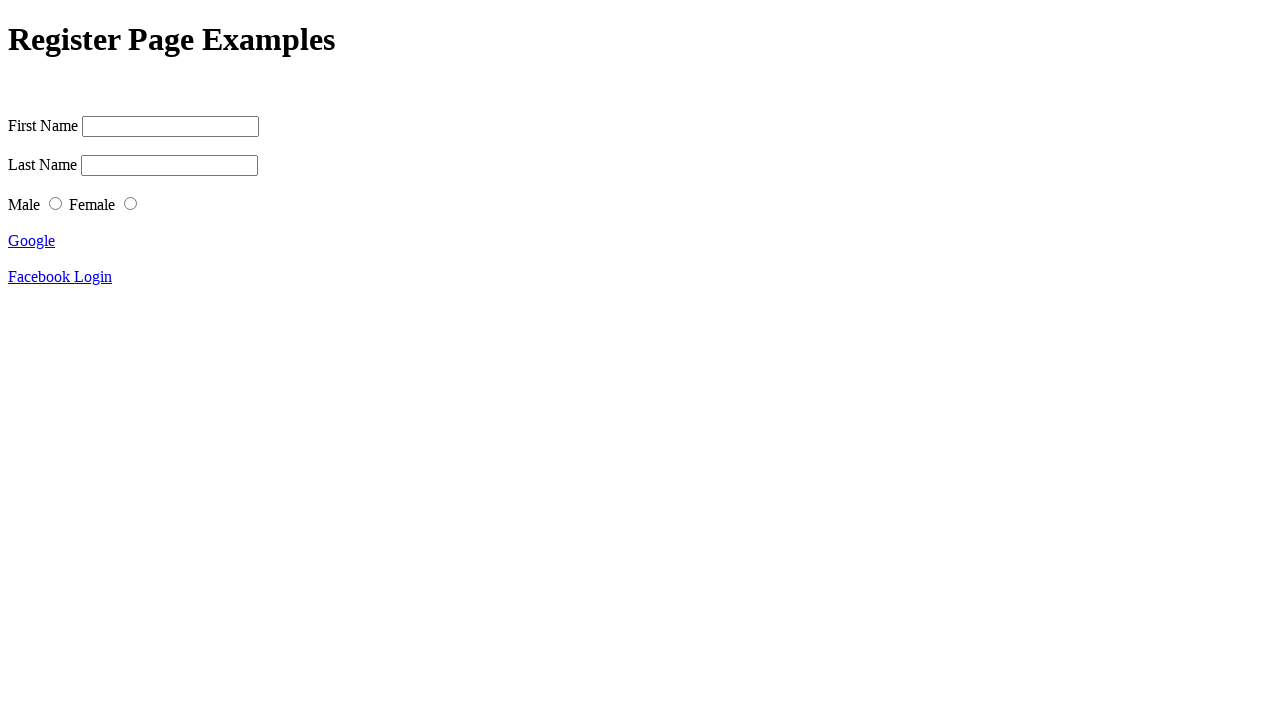

Clicked on the first link found on the page at (32, 240) on a
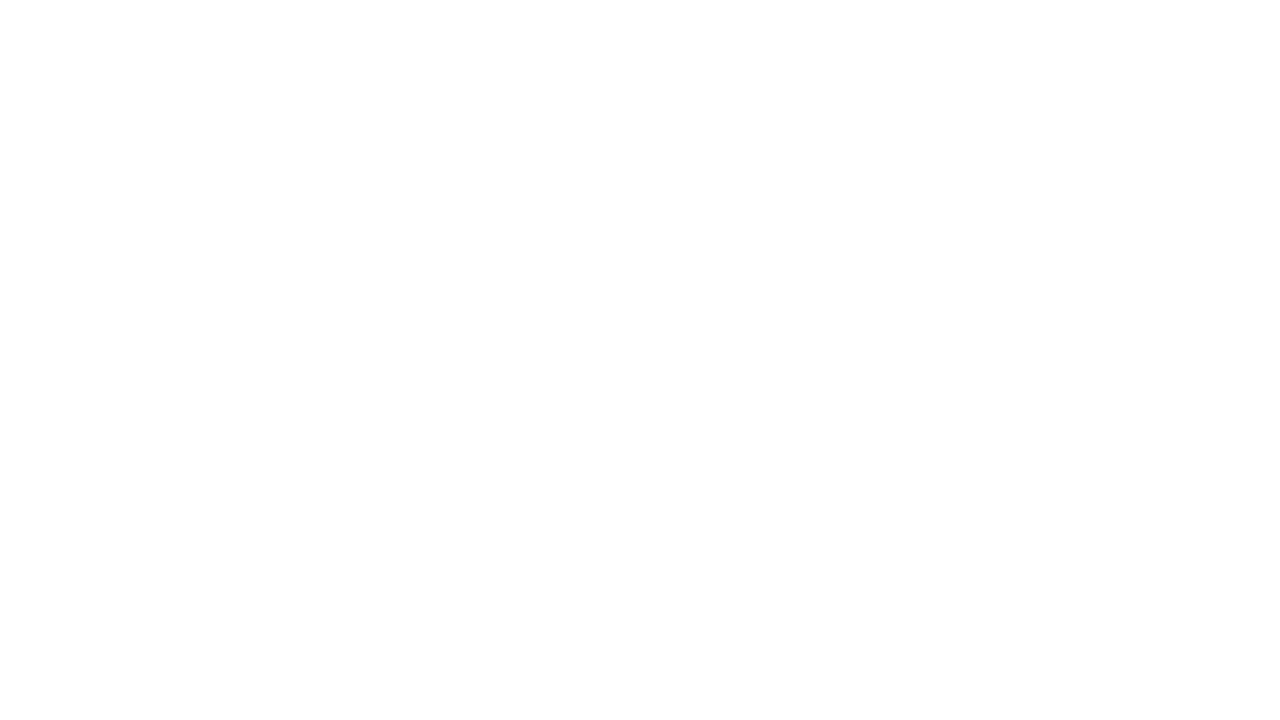

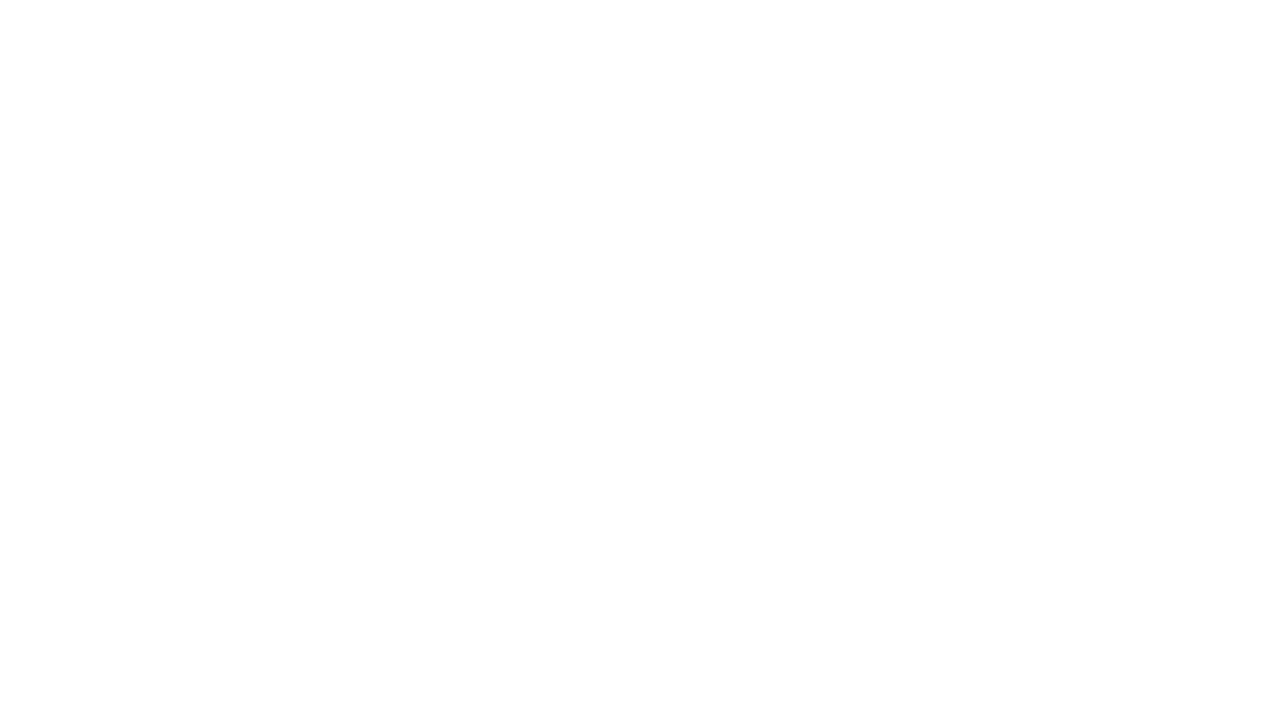